Tests checkbox functionality by clicking multiple checkboxes, verifying their selected state, and unchecking them

Starting URL: https://rahulshettyacademy.com/AutomationPractice/

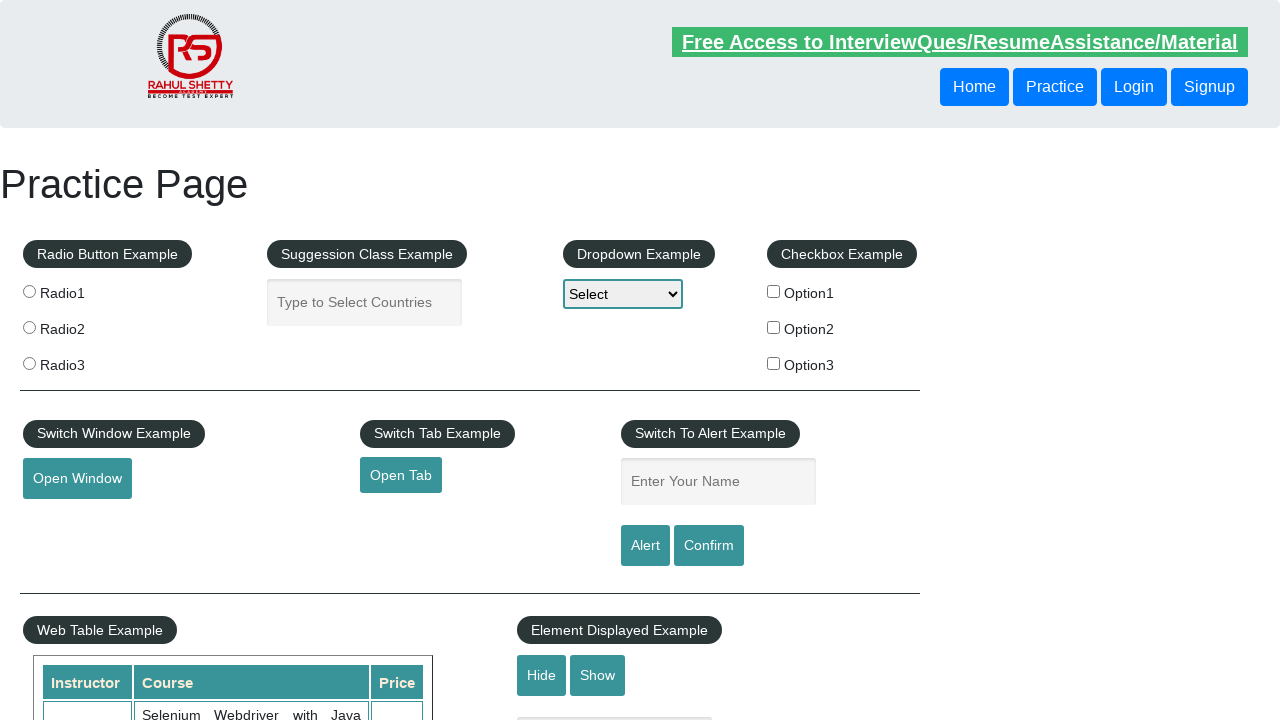

Clicked checkbox option 1 at (774, 291) on #checkBoxOption1
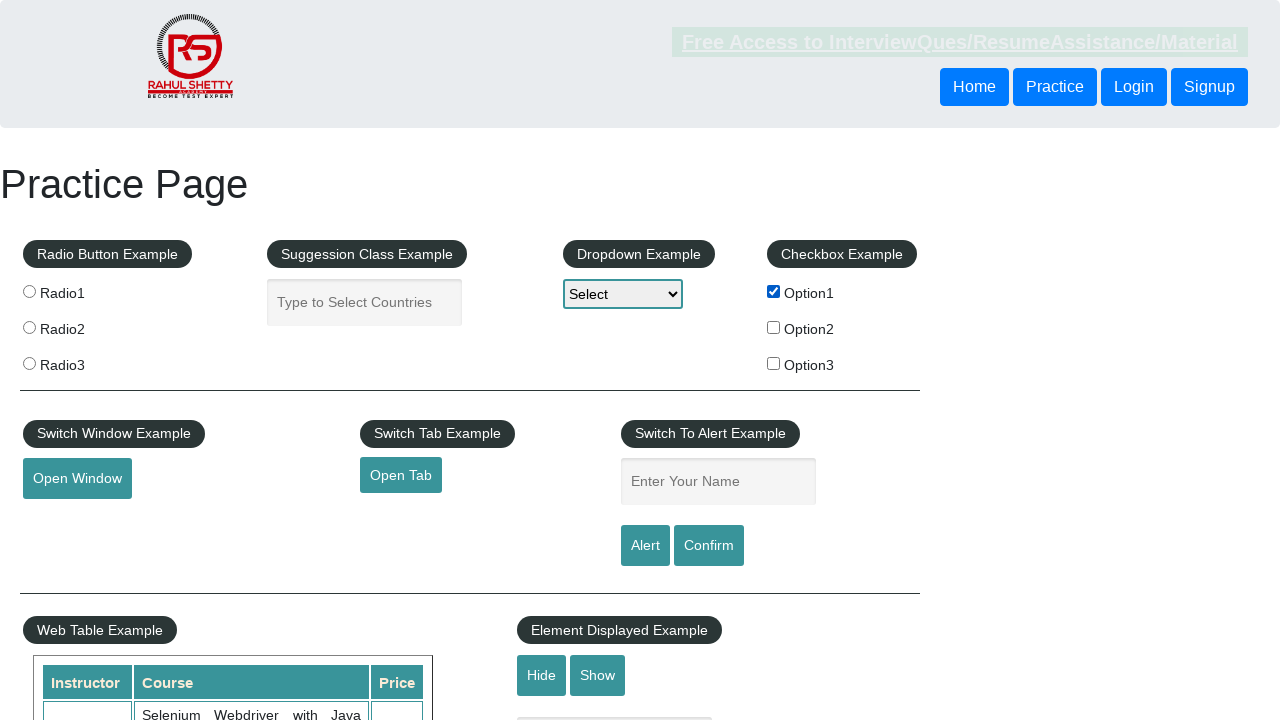

Clicked checkbox option 2 at (774, 327) on #checkBoxOption2
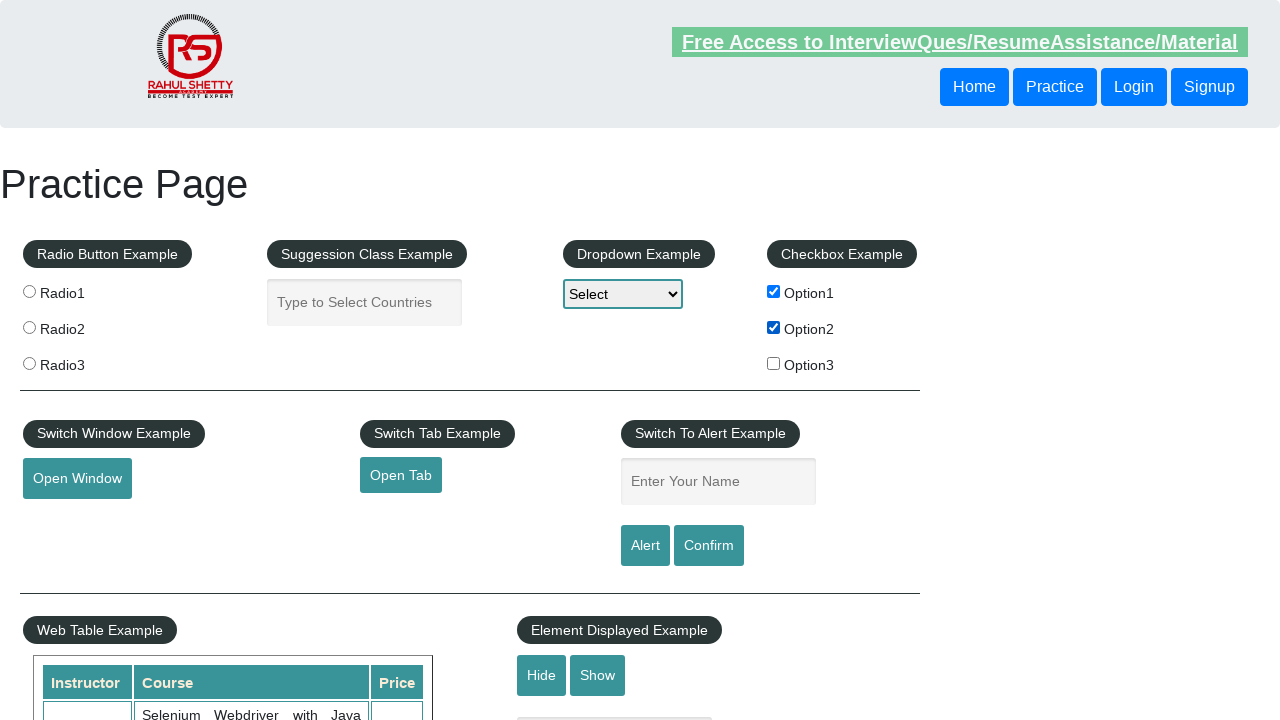

Clicked checkbox option 3 at (774, 363) on #checkBoxOption3
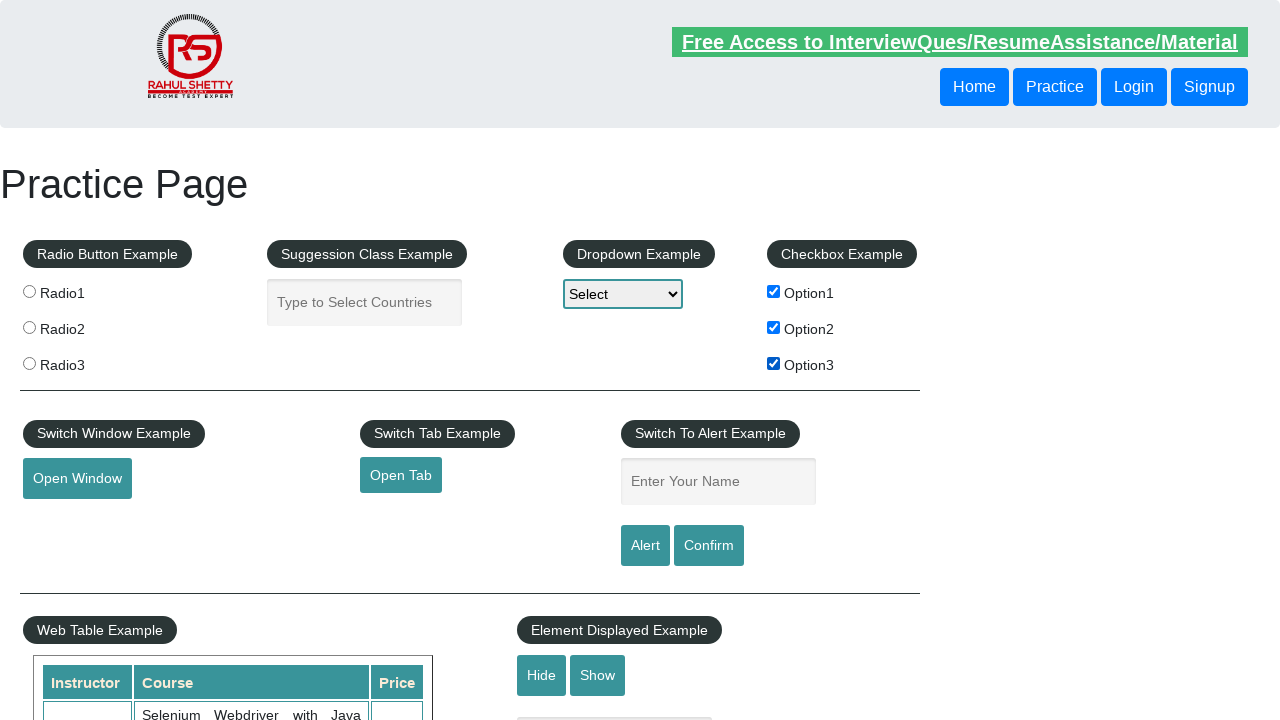

Verified checkbox option 1 is checked
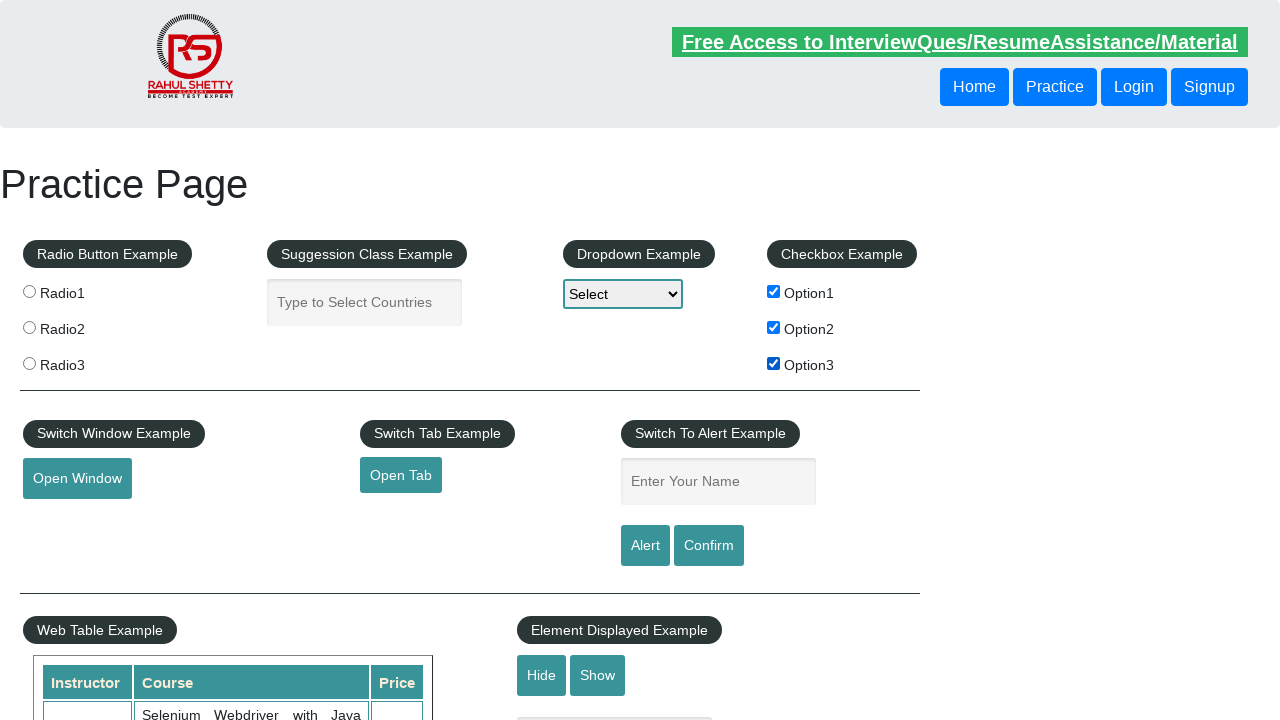

Verified checkbox option 2 is checked
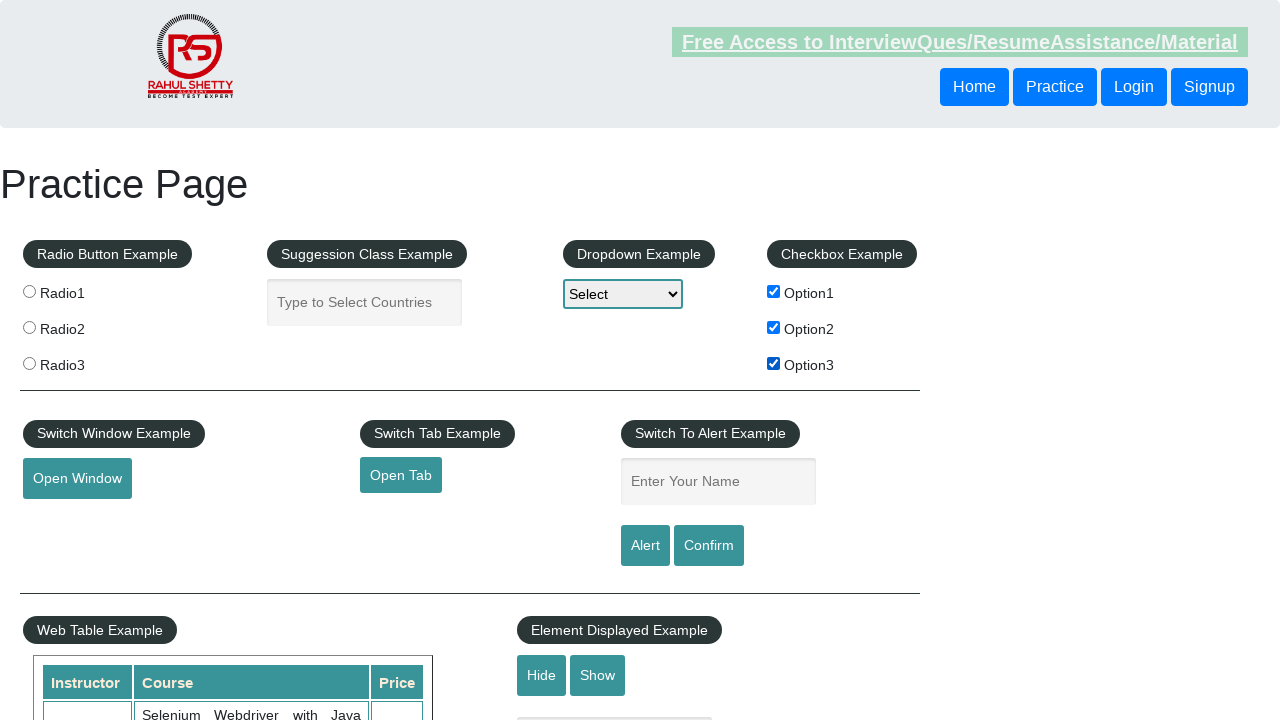

Verified checkbox option 3 is checked
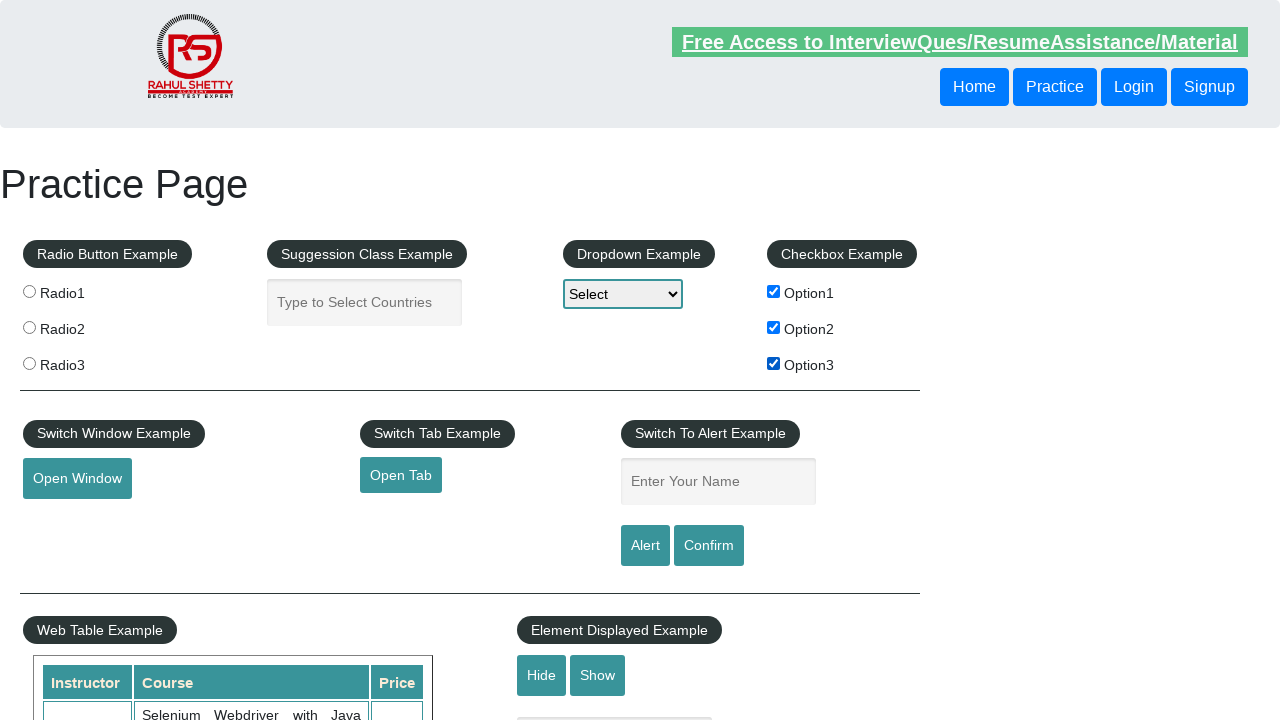

Clicked checkbox option 1 to uncheck it at (774, 291) on #checkBoxOption1
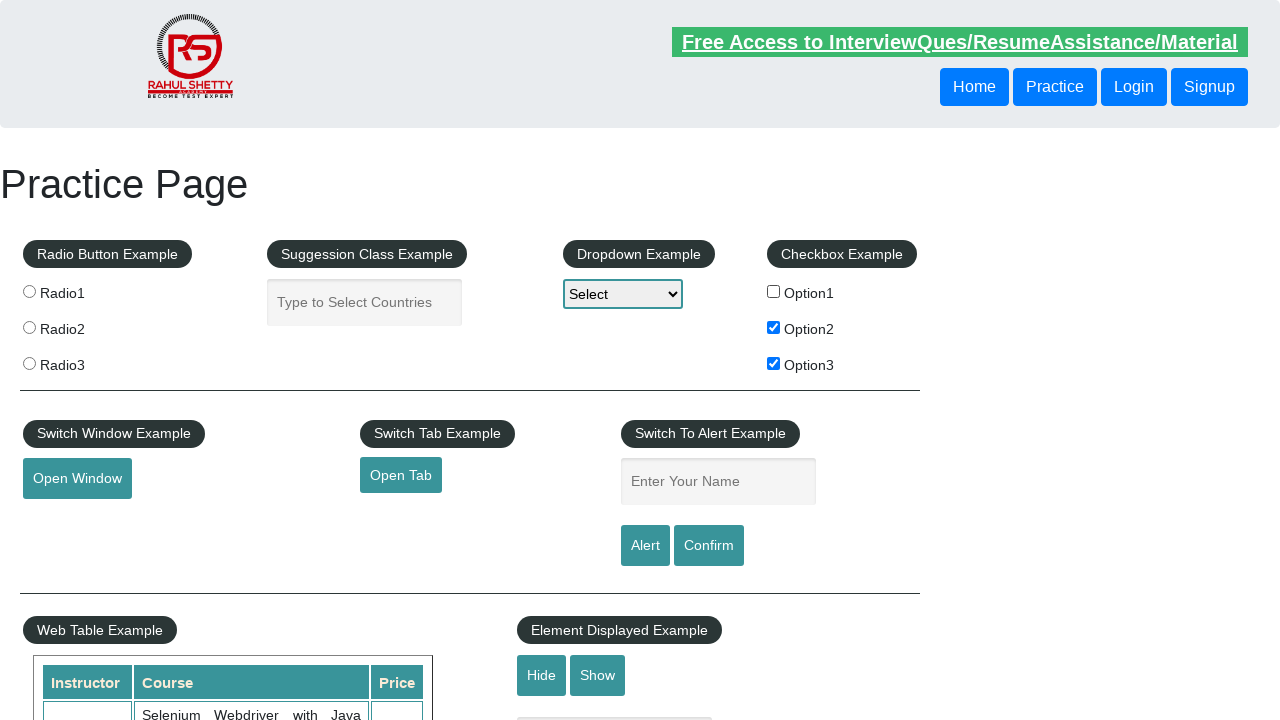

Verified checkbox option 1 is unchecked
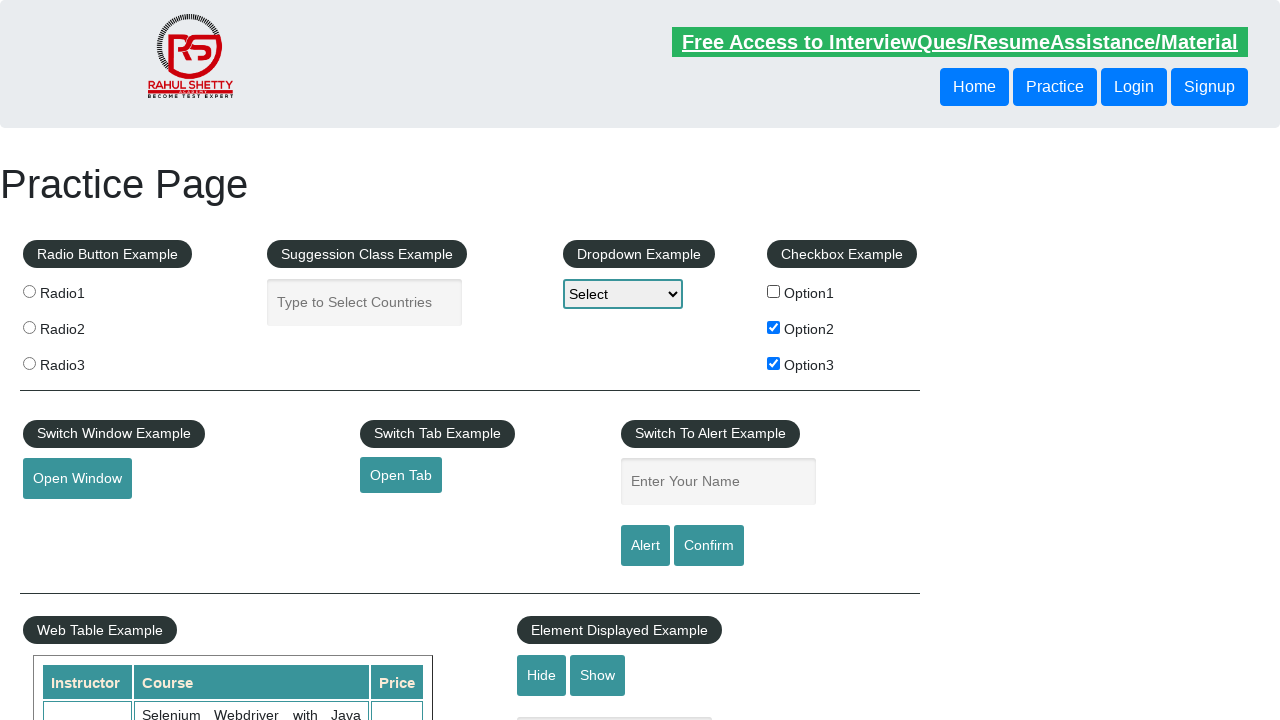

Verified checkbox option 2 is still checked
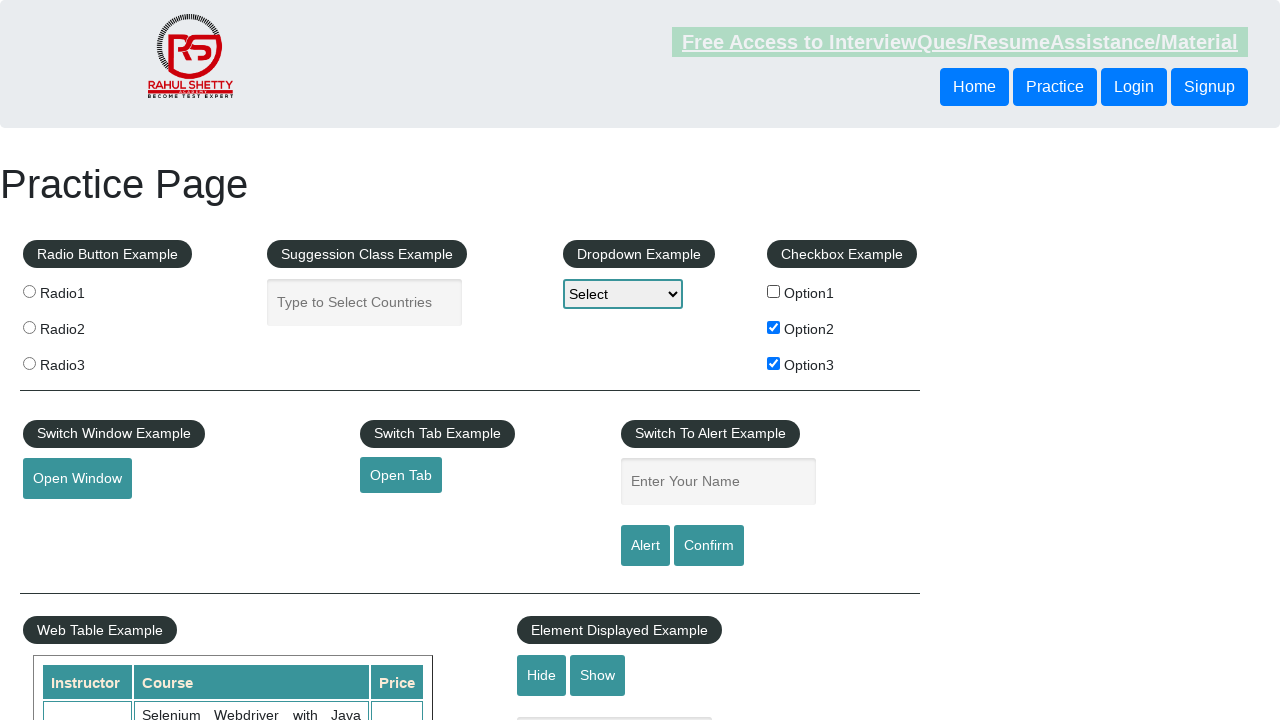

Verified checkbox option 3 is still checked
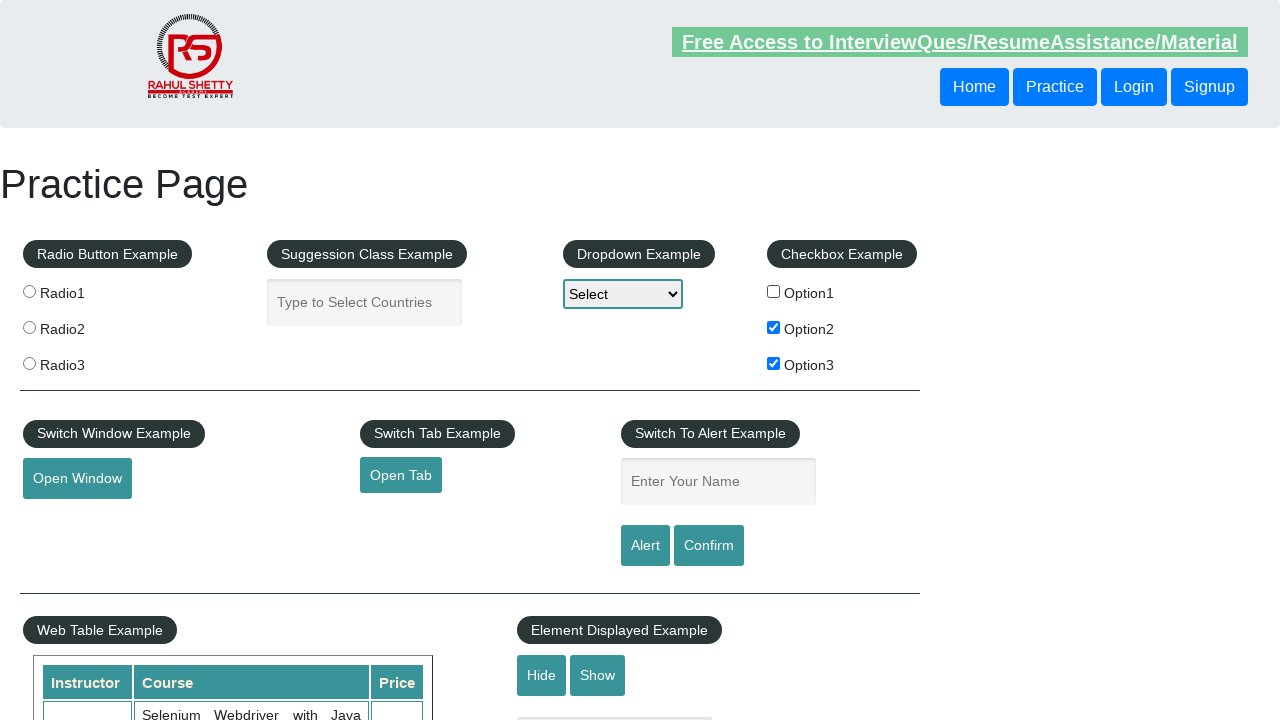

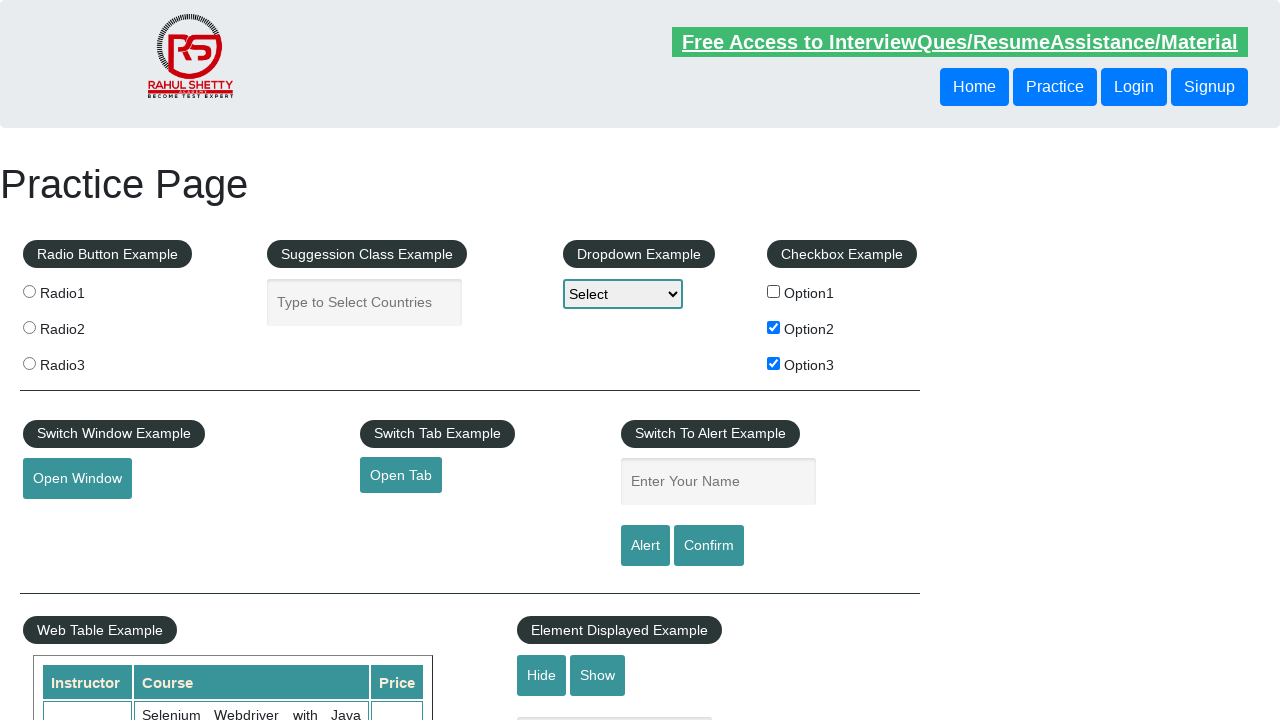